Navigates to a search results page with filters applied for game consoles

Starting URL: https://bons-plans.easycash.fr/catalog/search?filterType=searchResults&q=consoles&facets%5BsubCategory%5D%5B0%5D=Console+jeux+vid%C3%A9o&offset=330

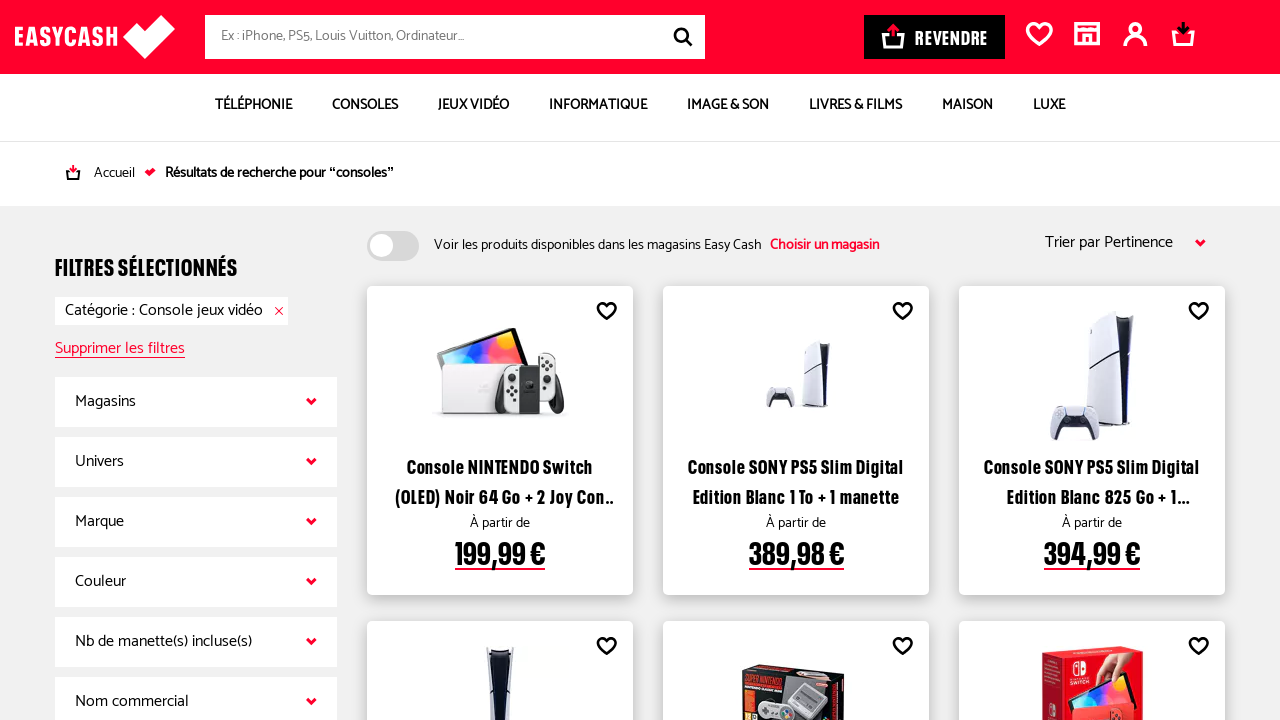

Waited for page to reach domcontentloaded state
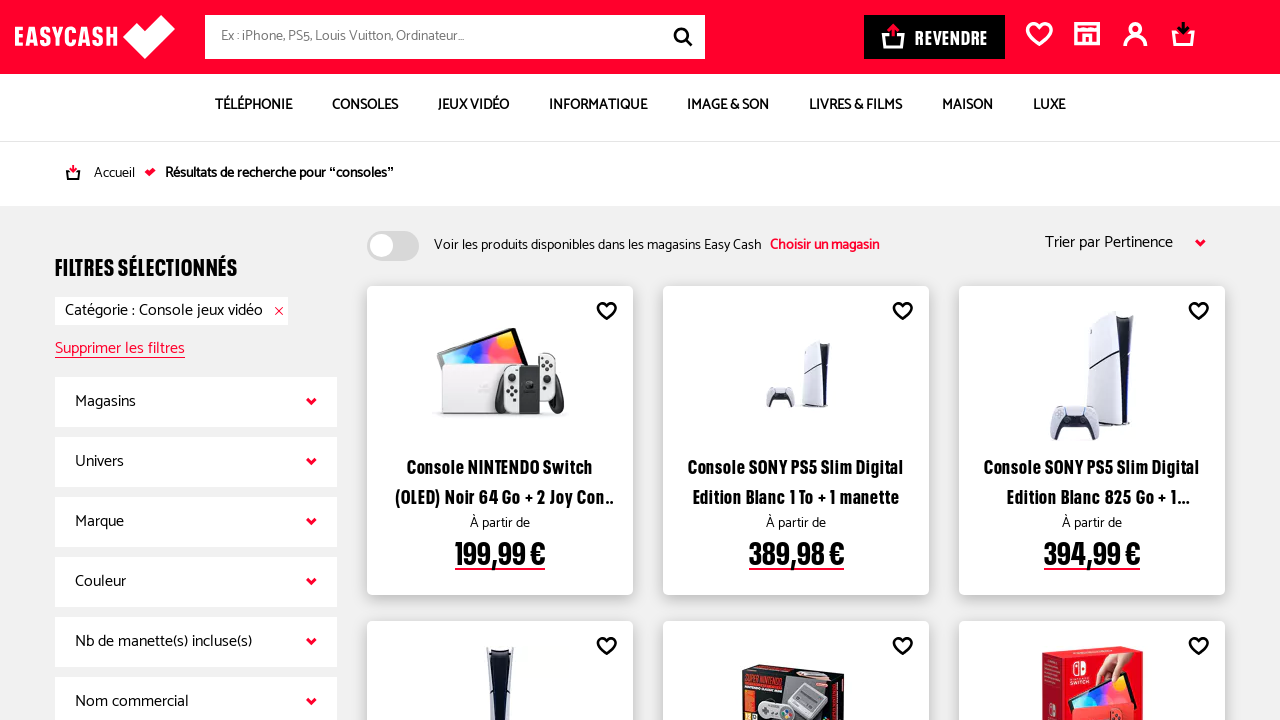

Located the next page button ('Suivant')
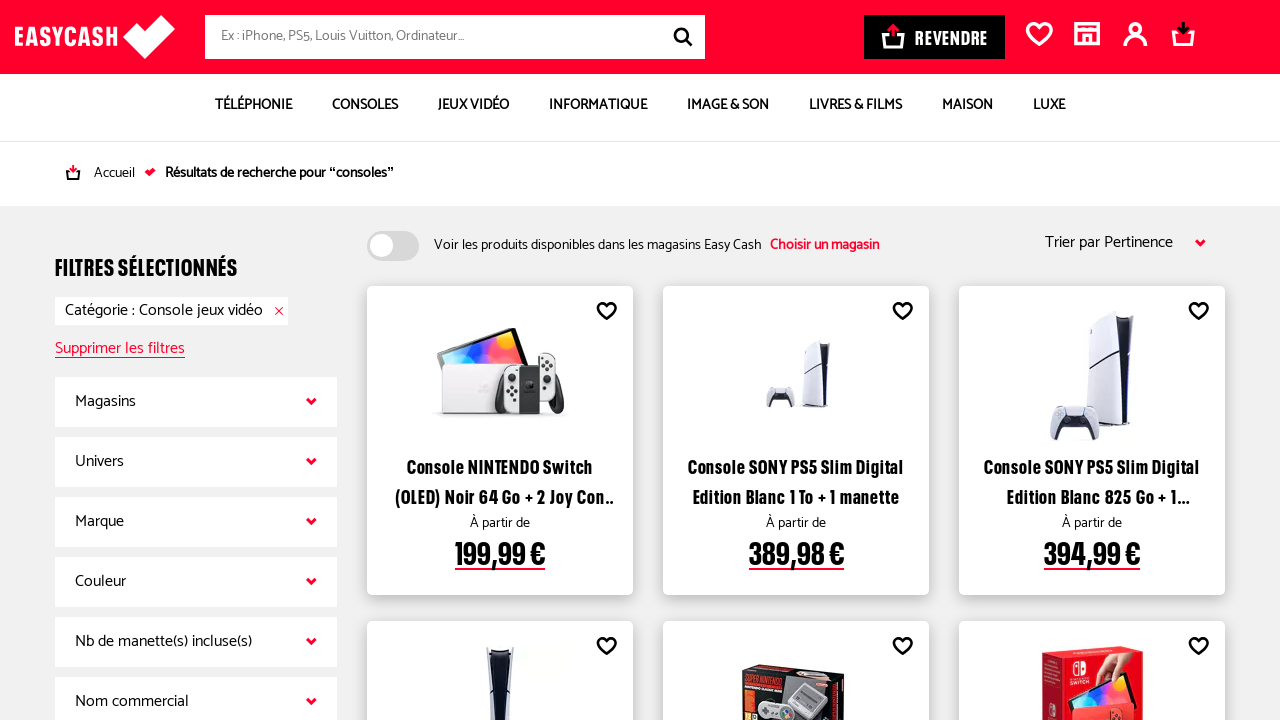

Verified next page button is visible
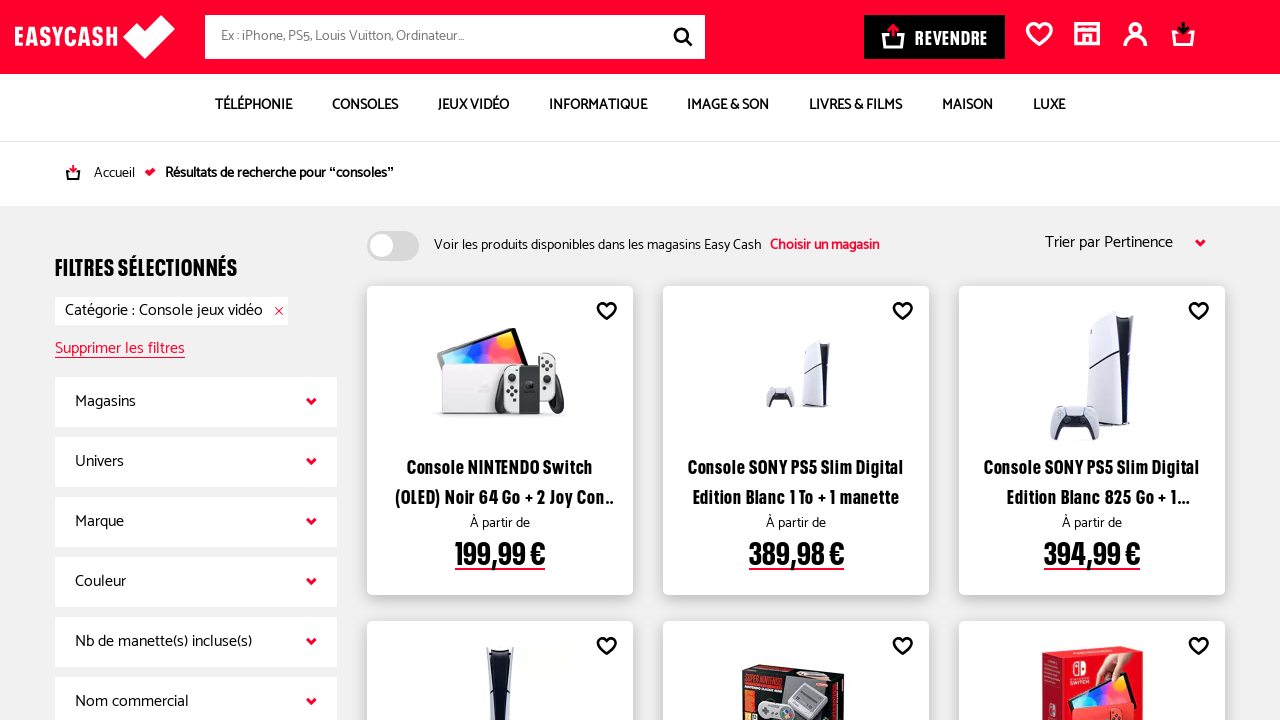

Clicked the next page button to navigate to the next search results page at (1161, 360) on a:has-text('Suivant'), button:has-text('Suivant'), [aria-label*='suivant' i], .p
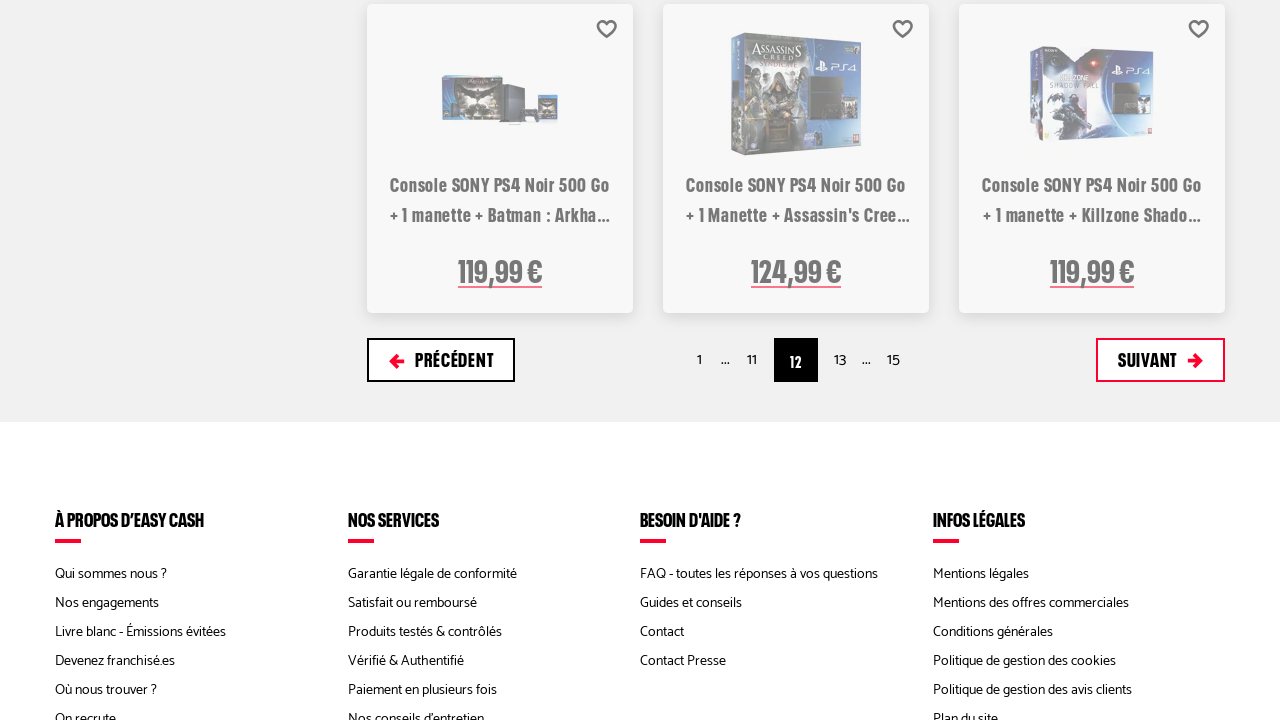

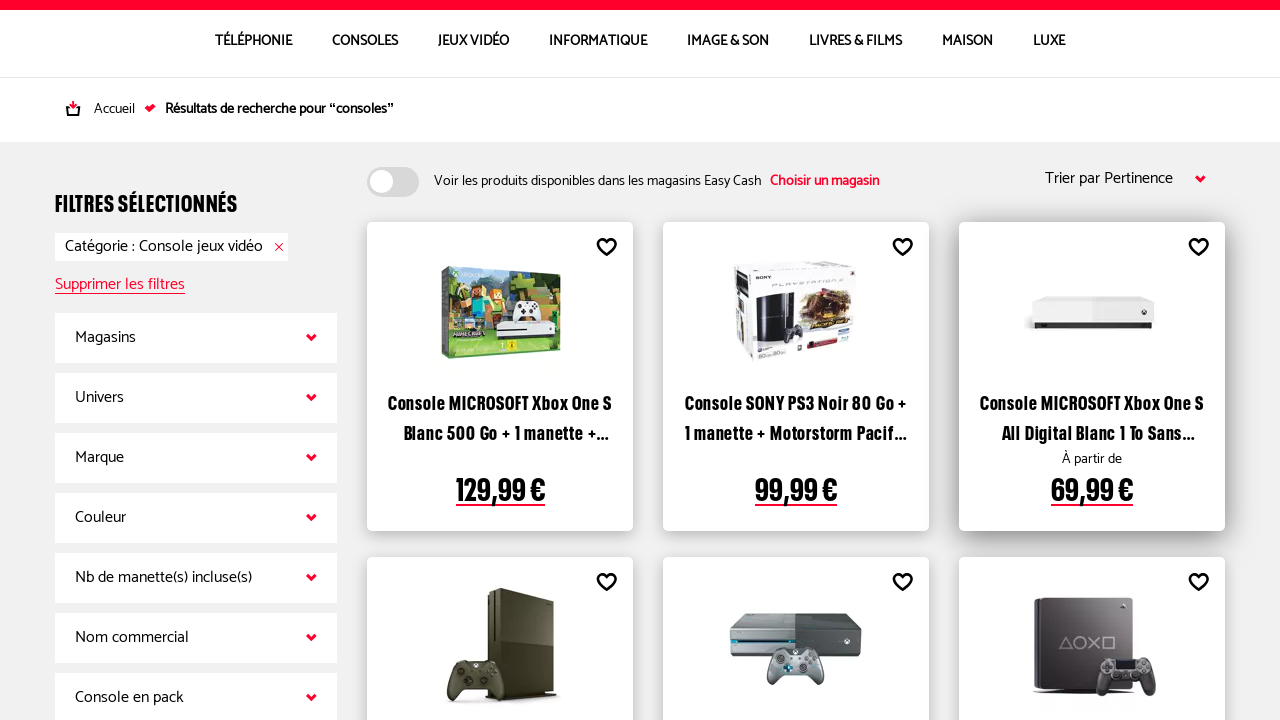